Tests the portfolio navigation by clicking the portfolio link in the navigation menu and verifying the URL changes to include the #portfolio anchor, then navigates back.

Starting URL: https://sebastianw1991.github.io/

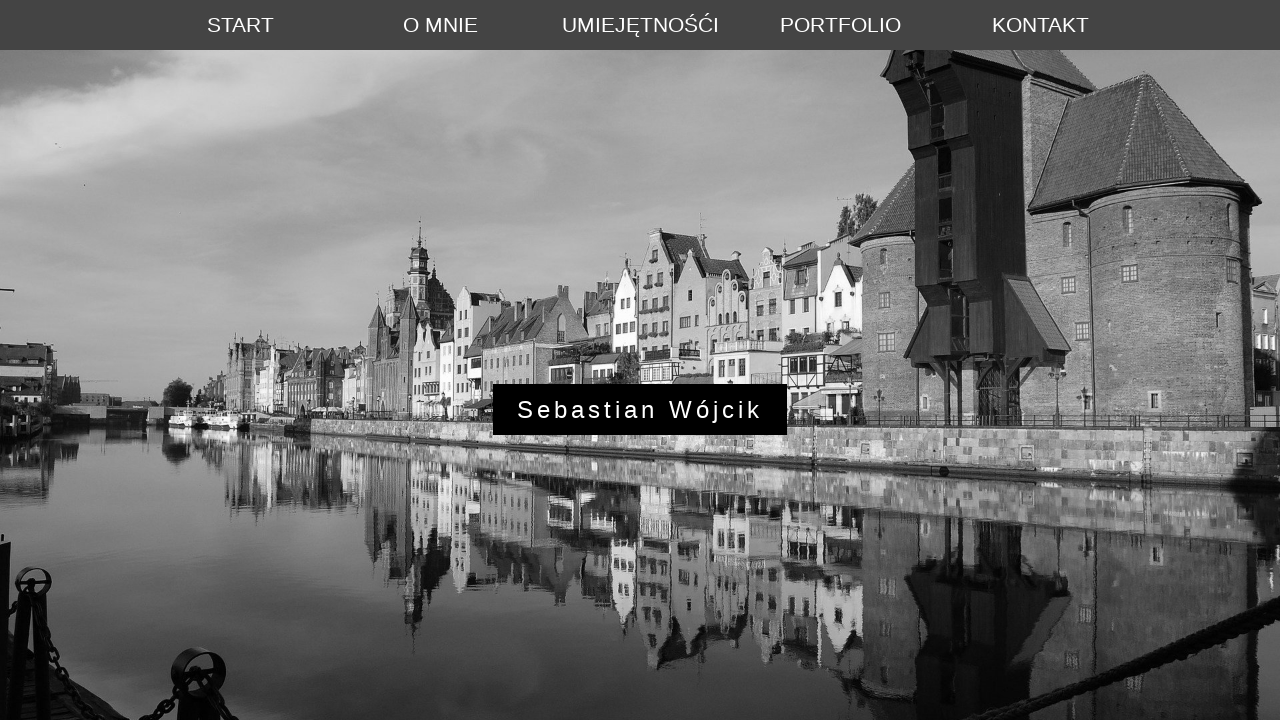

Clicked portfolio link in navigation menu at (840, 25) on xpath=/html/body/div[1]/ul/li[4]/a
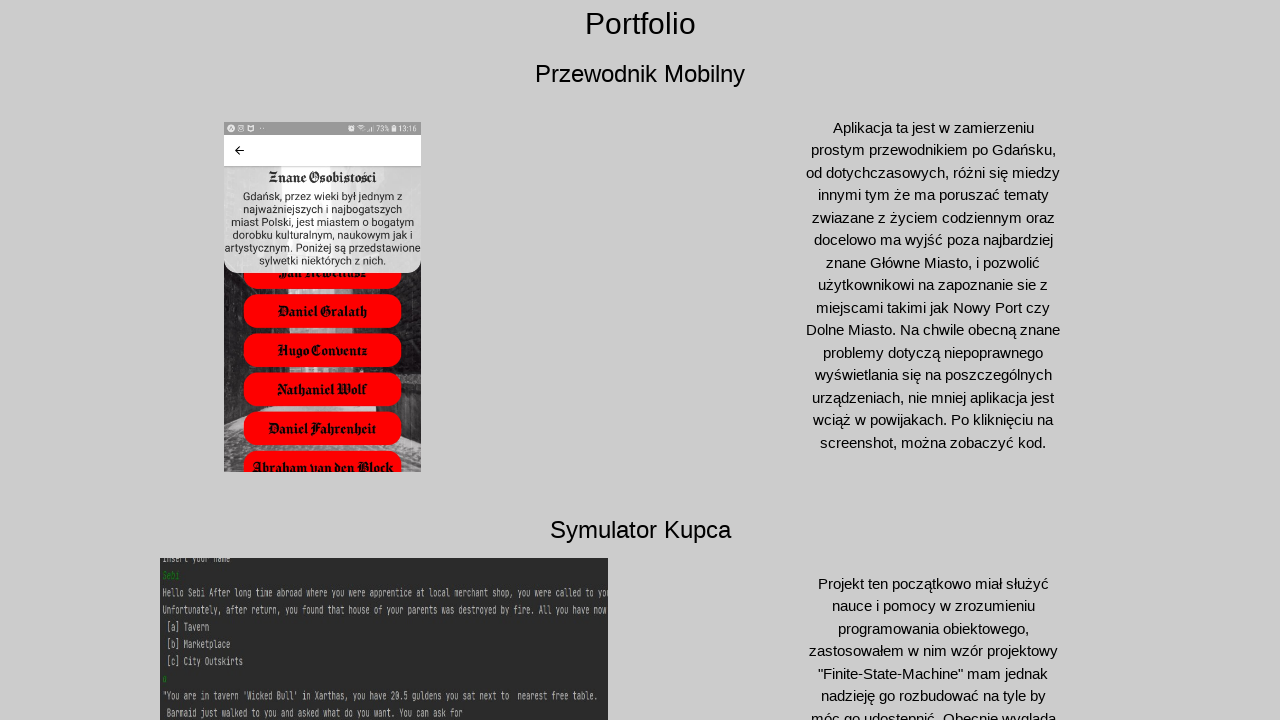

Verified URL changed to include #portfolio anchor
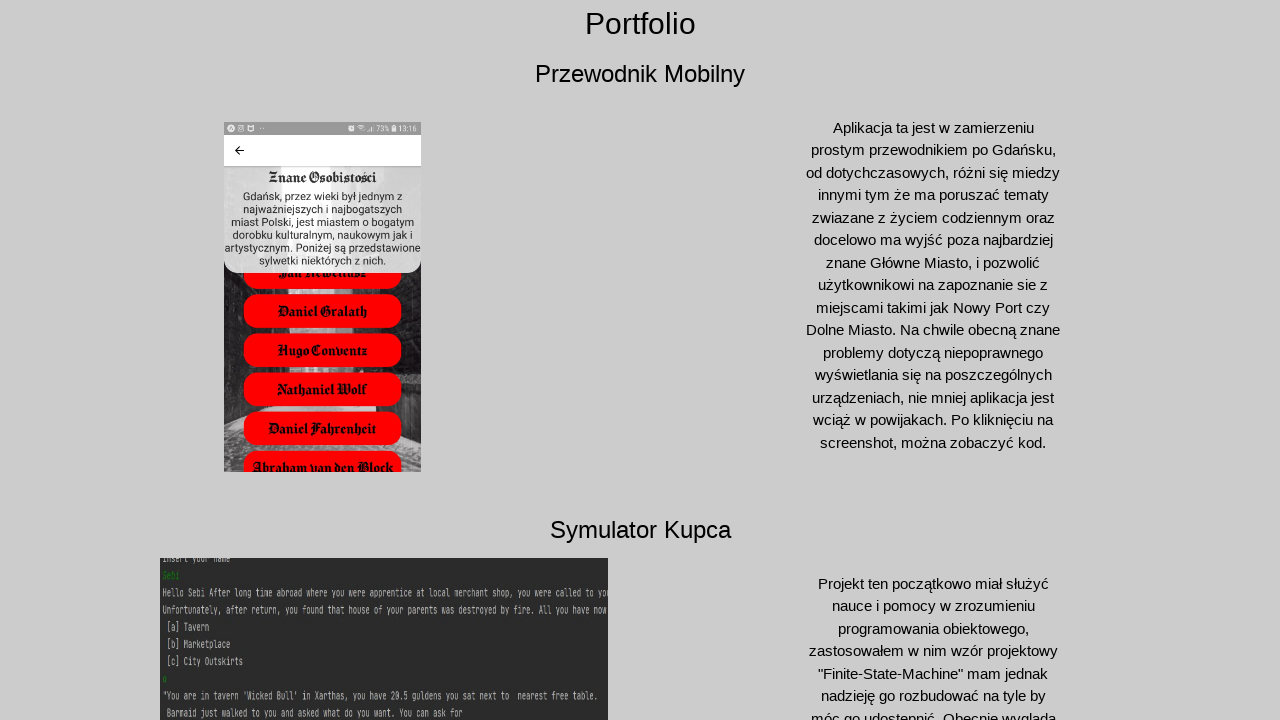

Navigated back to previous page
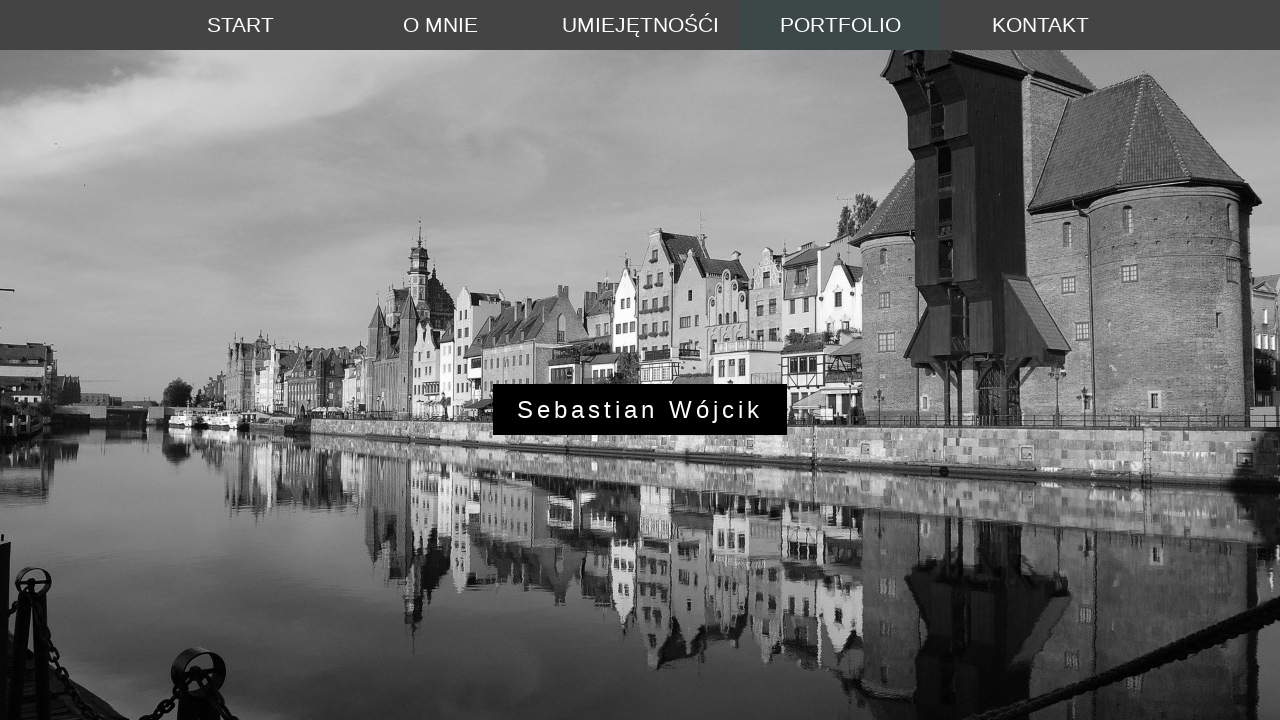

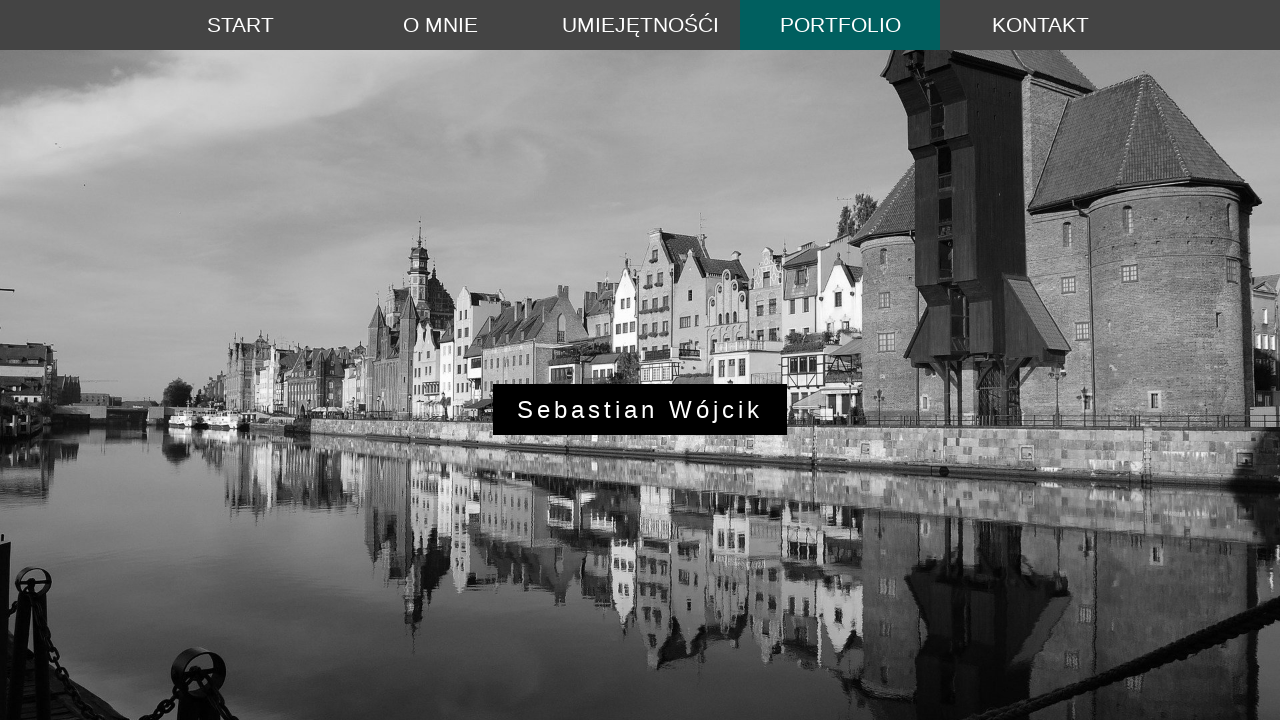